Demonstrates right-click context menu interaction on a web element

Starting URL: https://swisnl.github.io/jQuery-contextMenu/demo.html

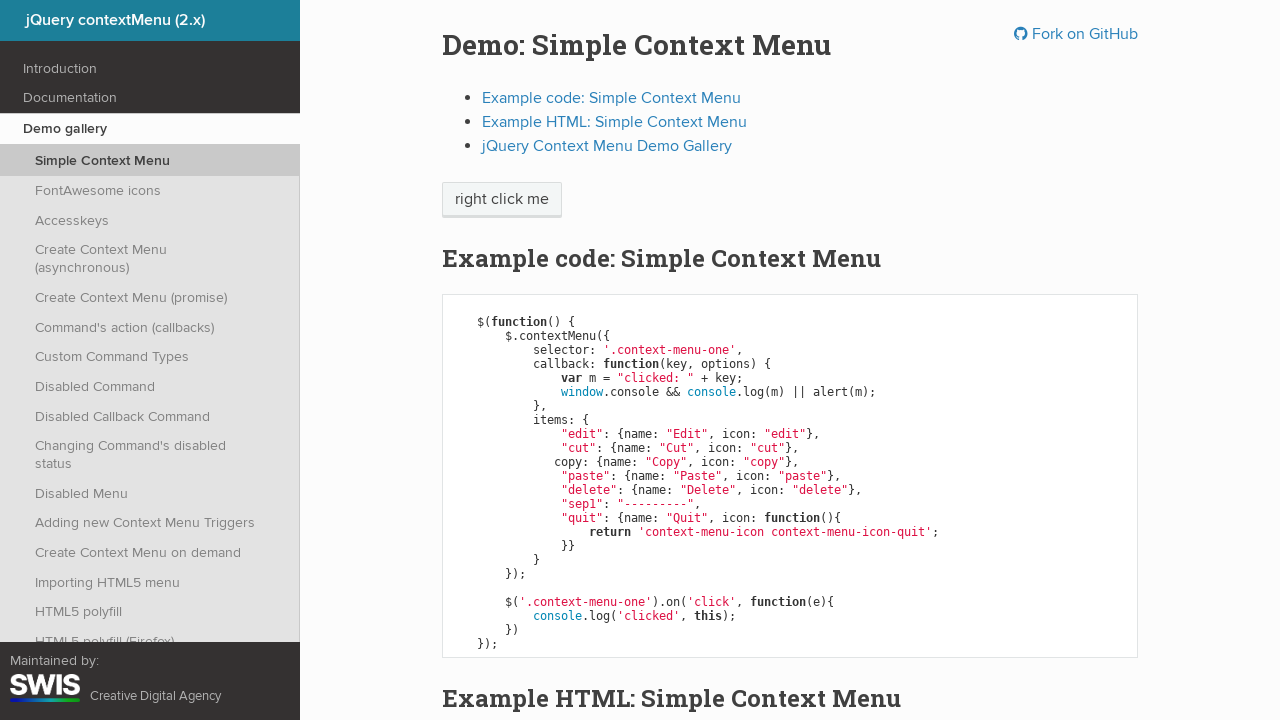

Located the context menu demo element
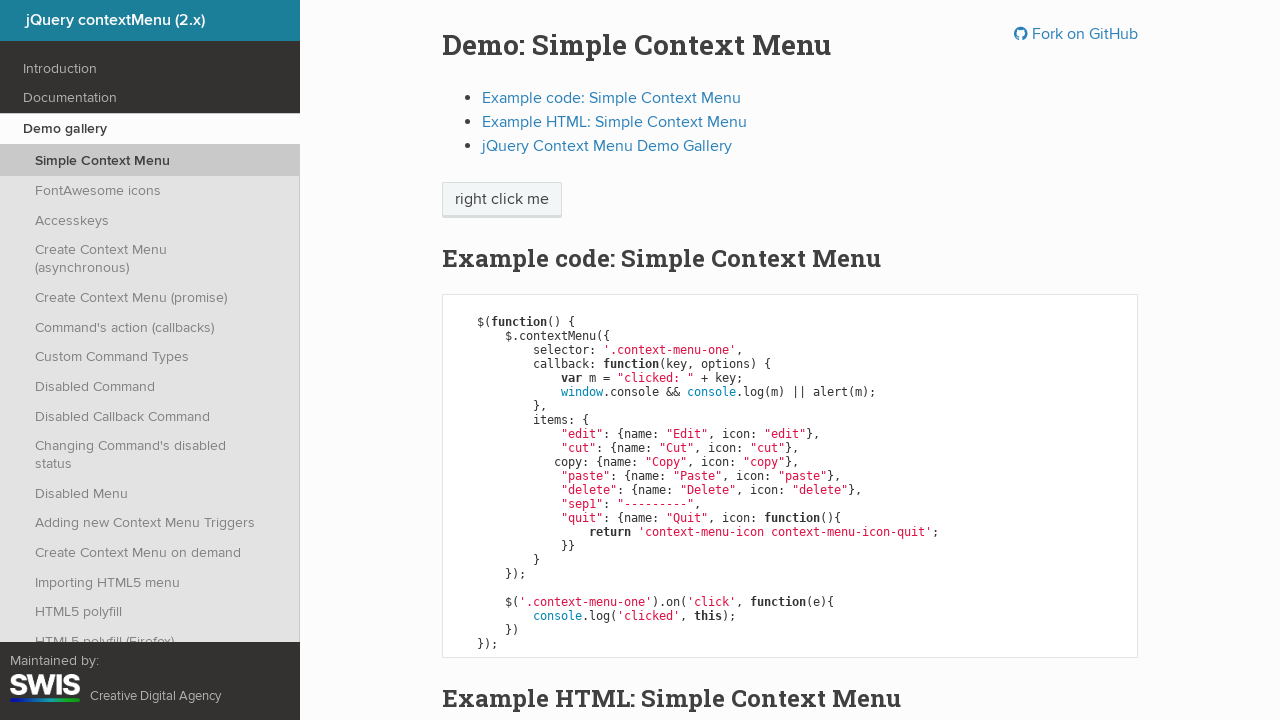

Performed right-click on the demo element to open context menu at (502, 200) on .context-menu-one
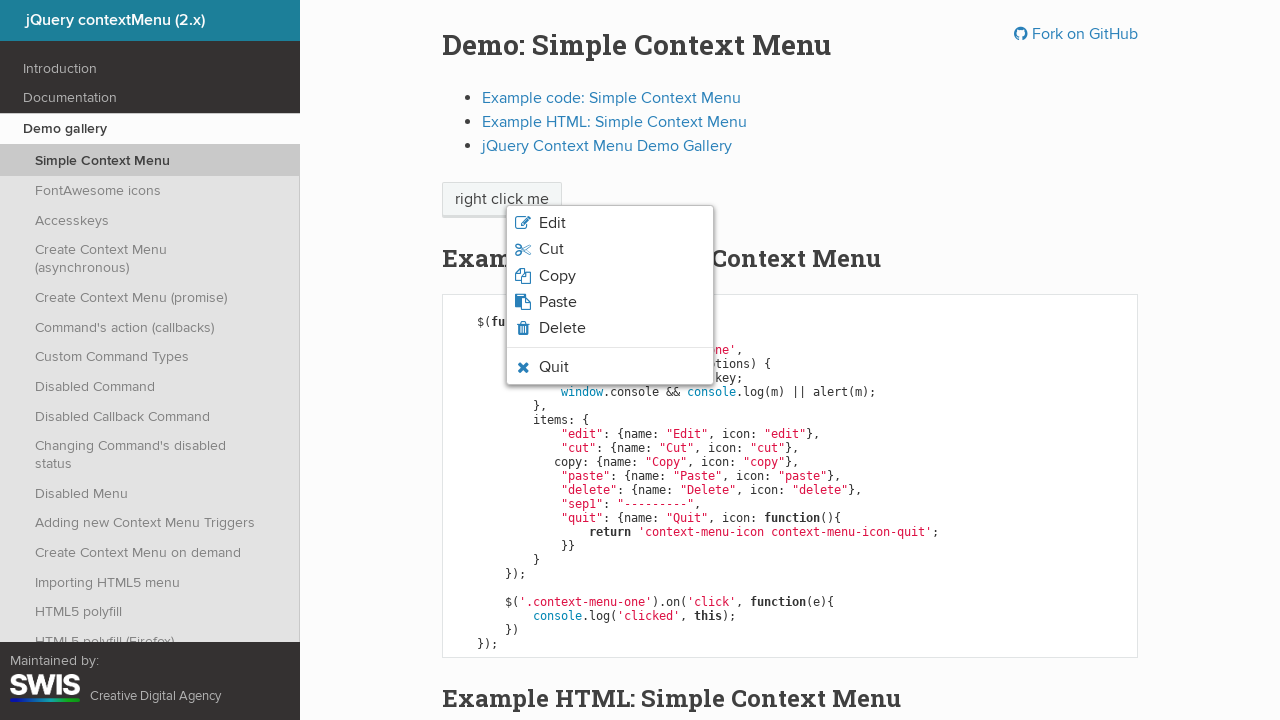

Context menu list appeared on the page
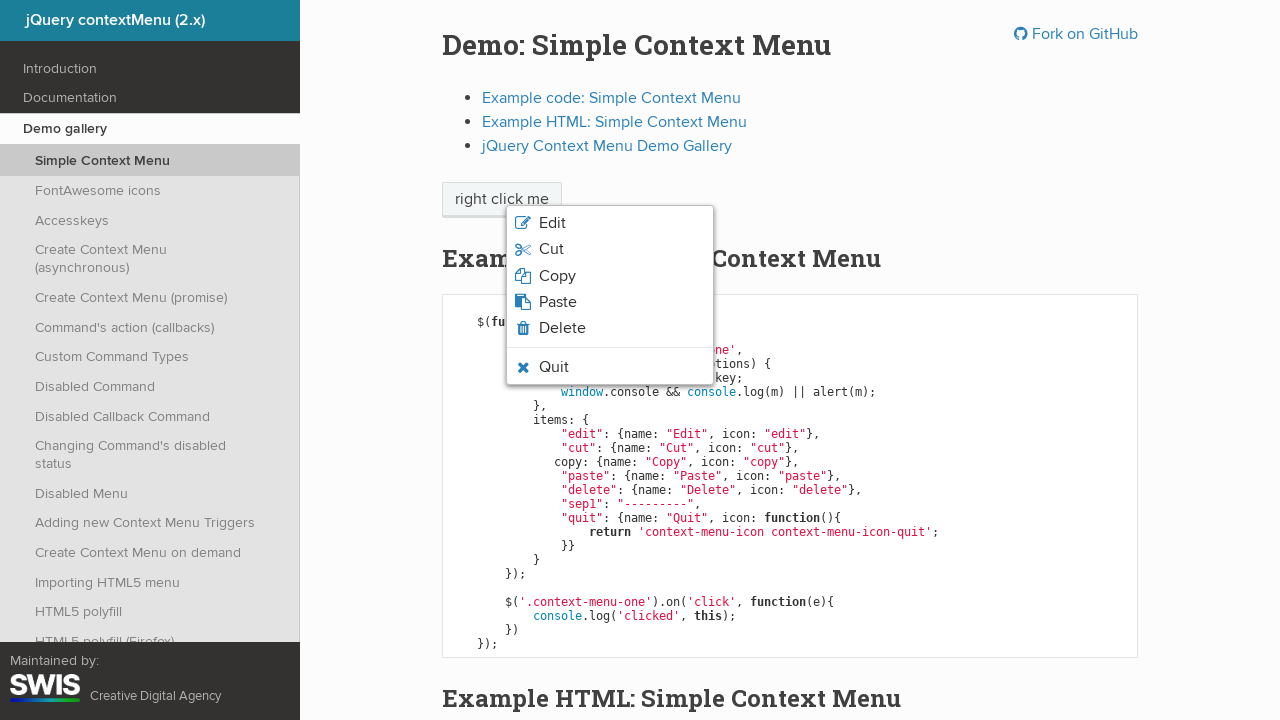

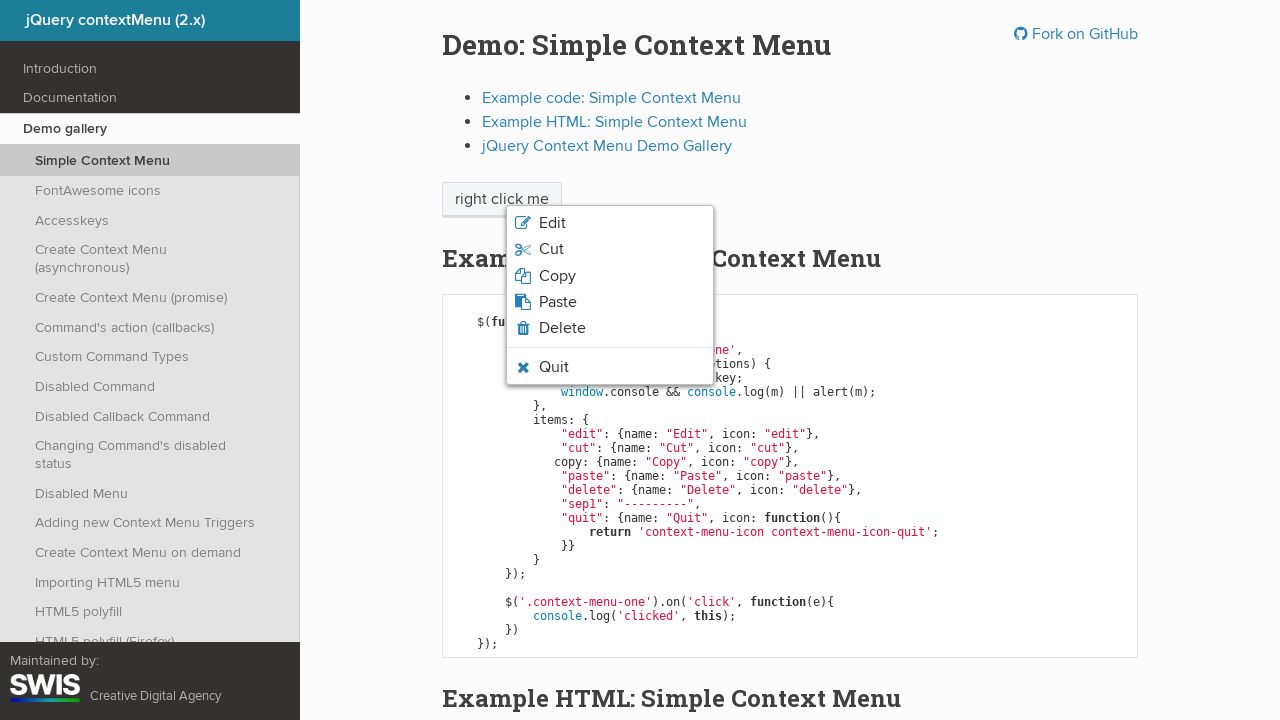